Tests homepage navigation by clicking on each product category (Speakers, Tablets, Laptops, Mice, Headphones), returning home after each, verifying the main logo, and clicking top navigation links (Our Products, Special Offer, Popular Items, Contact Us)

Starting URL: https://advantageonlineshopping.com/#/

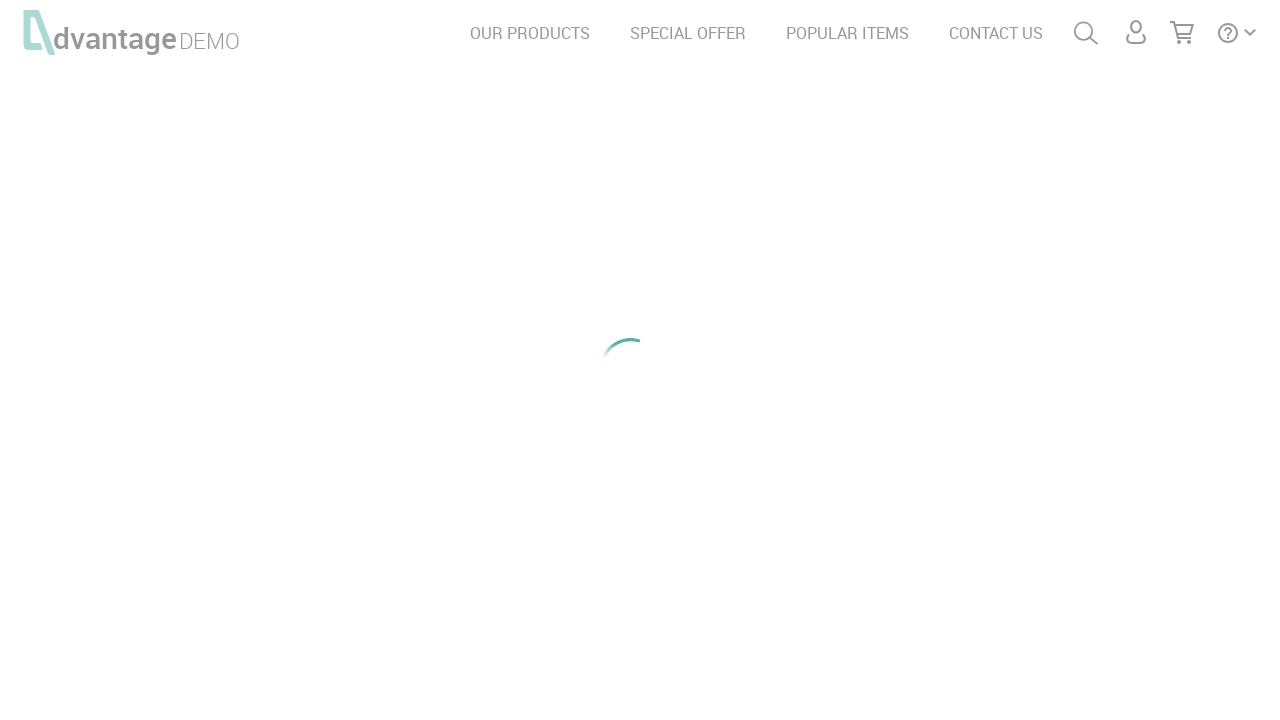

Waited for Speakers category selector to load
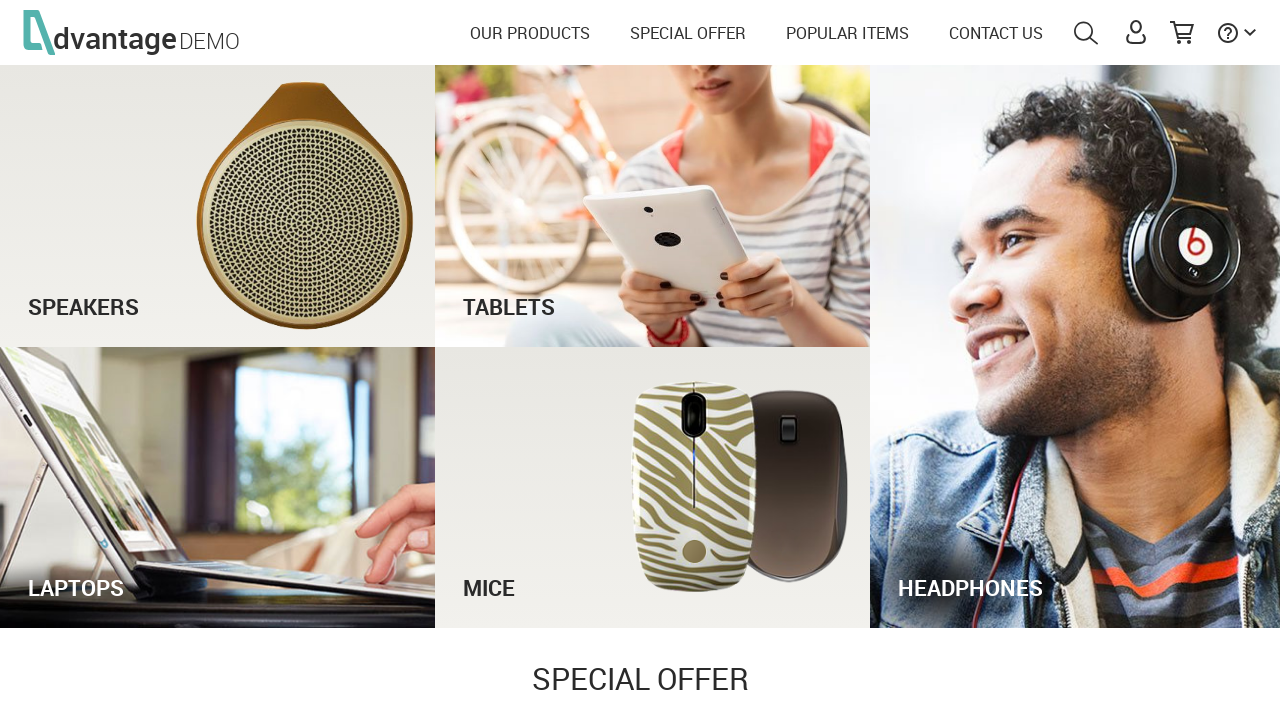

Clicked Speakers category at (218, 287) on #speakersTxt
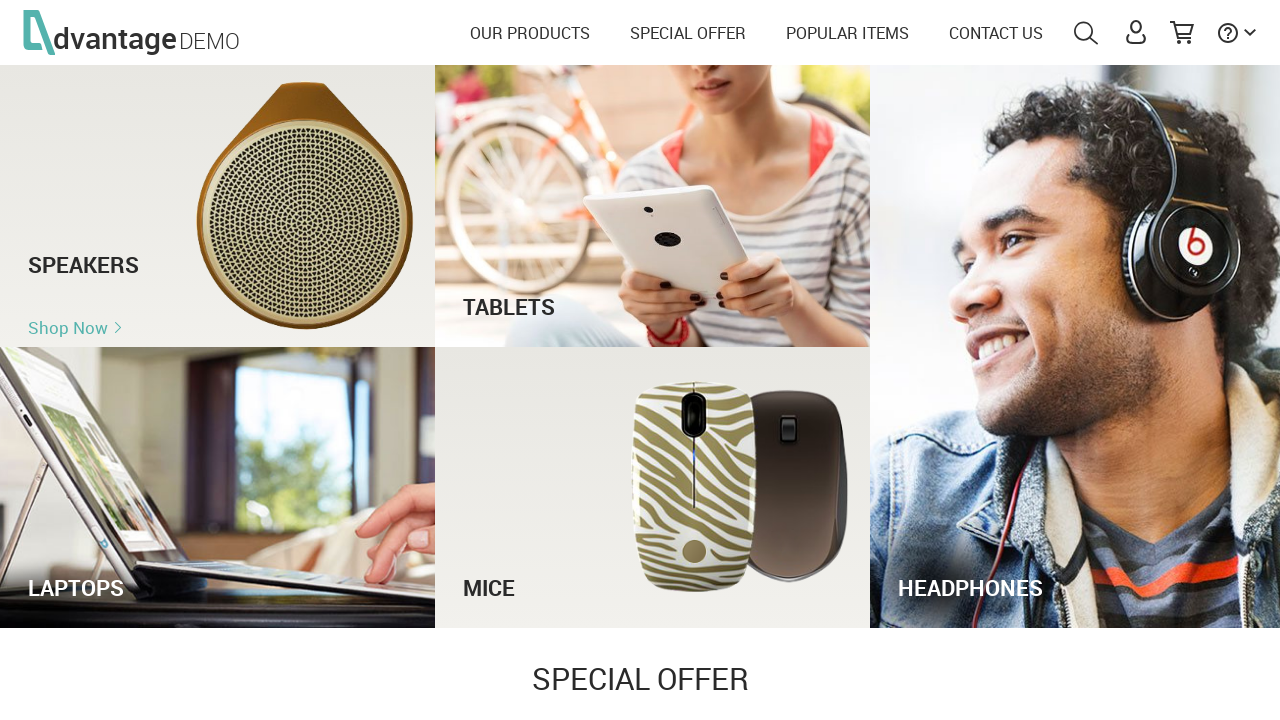

Clicked HOME to return from Speakers category at (54, 471) on text=HOME
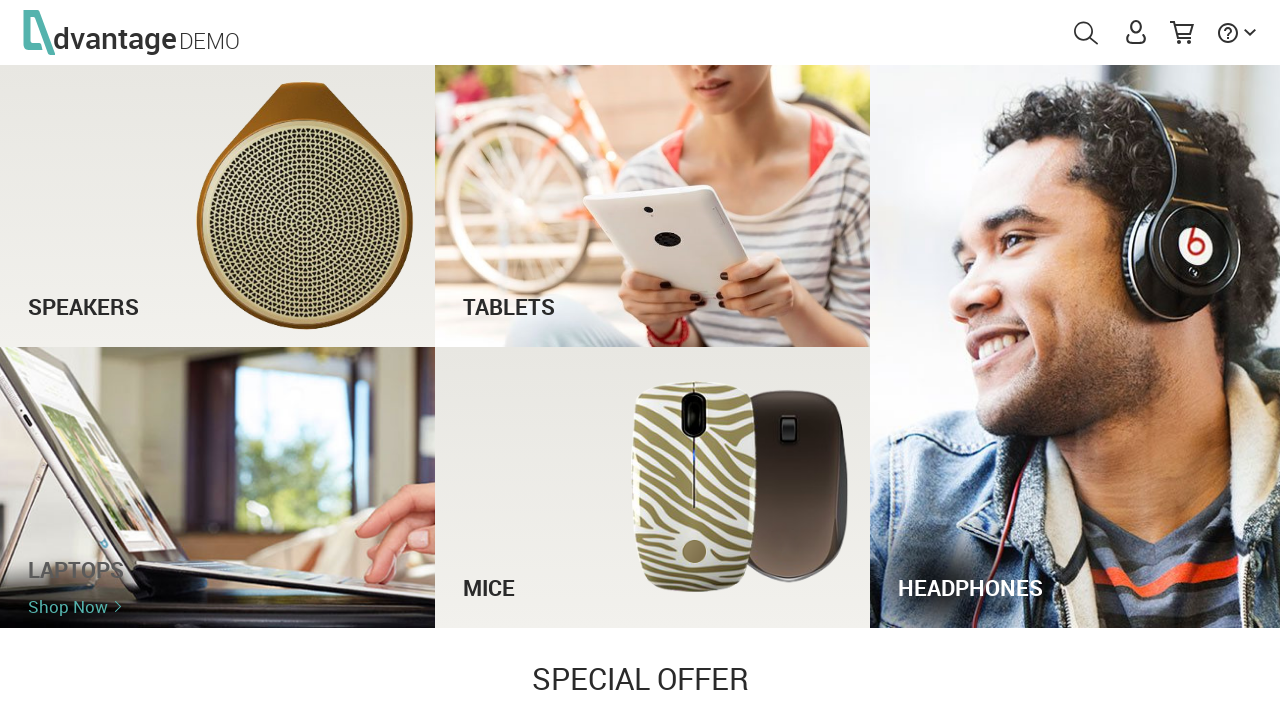

Clicked Tablets category at (653, 287) on #tabletsTxt
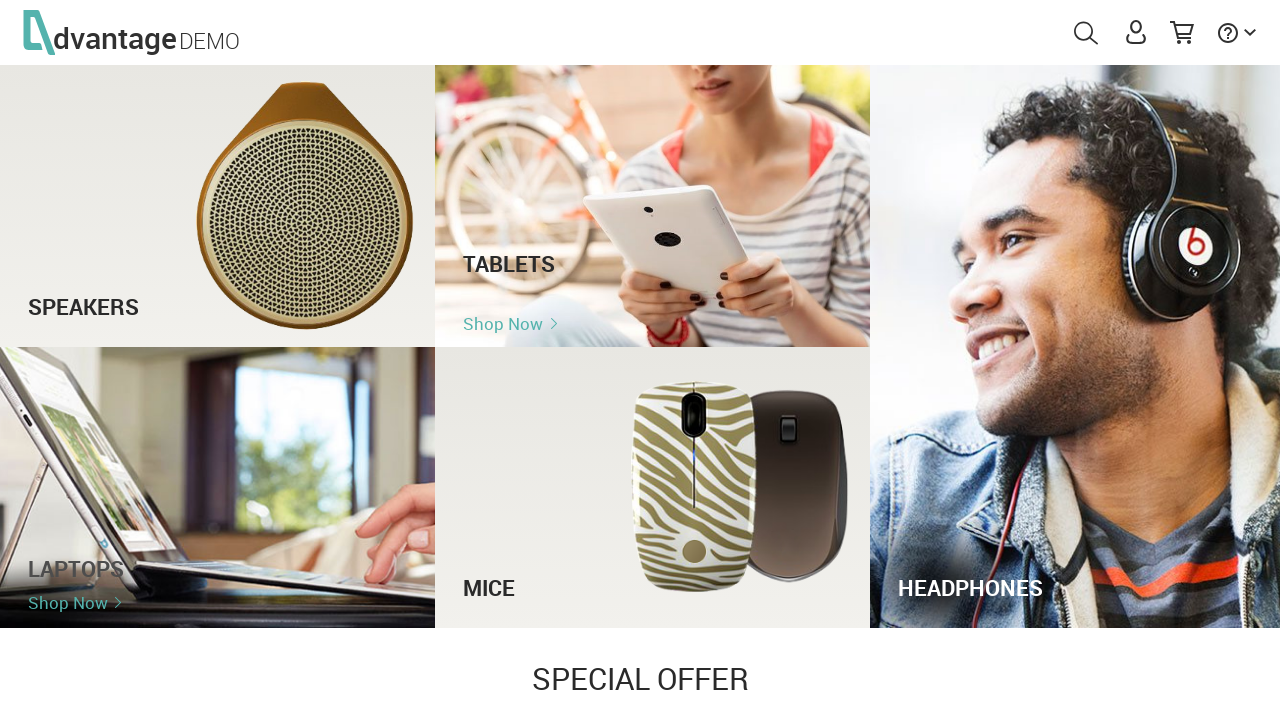

Clicked HOME to return from Tablets category at (54, 471) on text=HOME
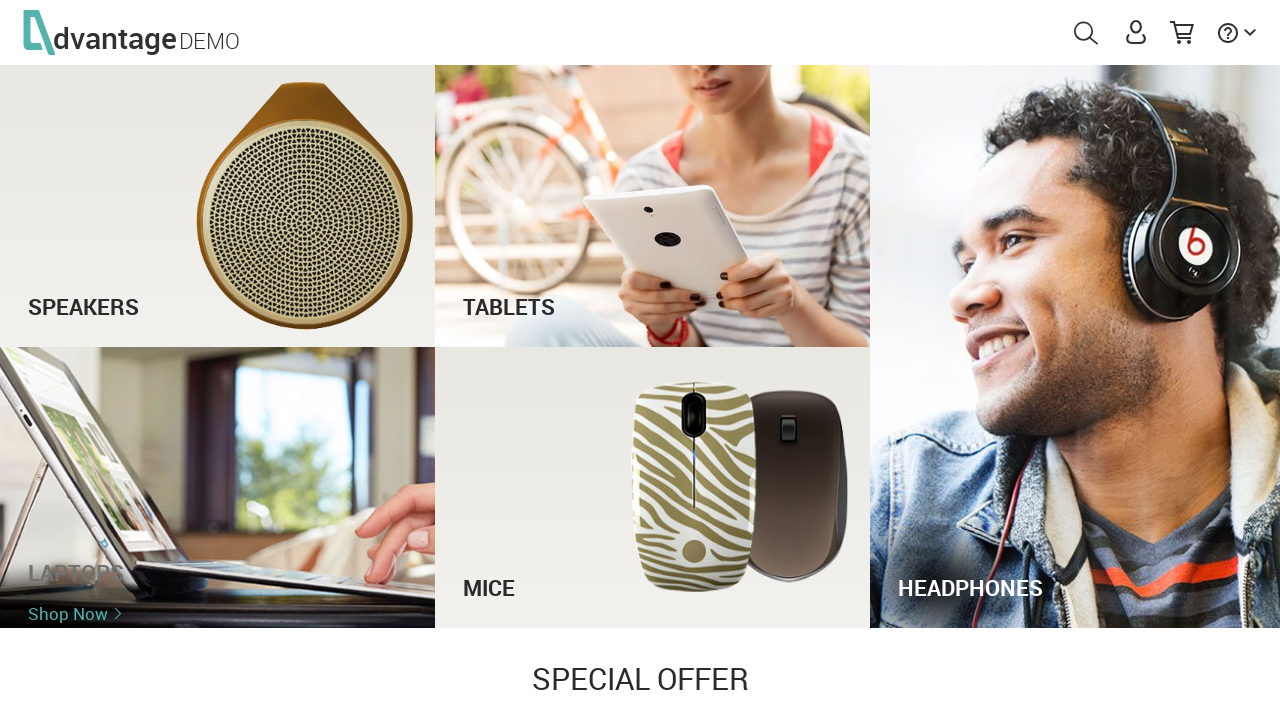

Clicked Laptops category at (218, 565) on #laptopsTxt
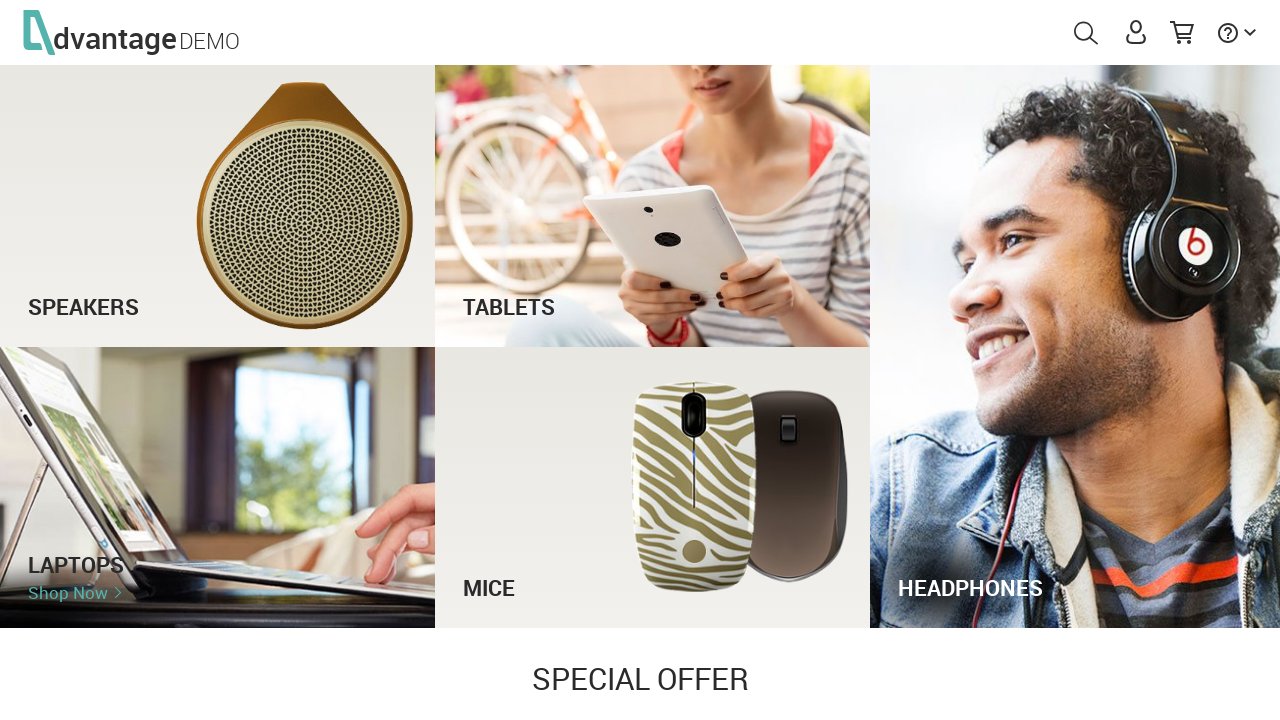

Clicked HOME to return from Laptops category at (54, 471) on text=HOME
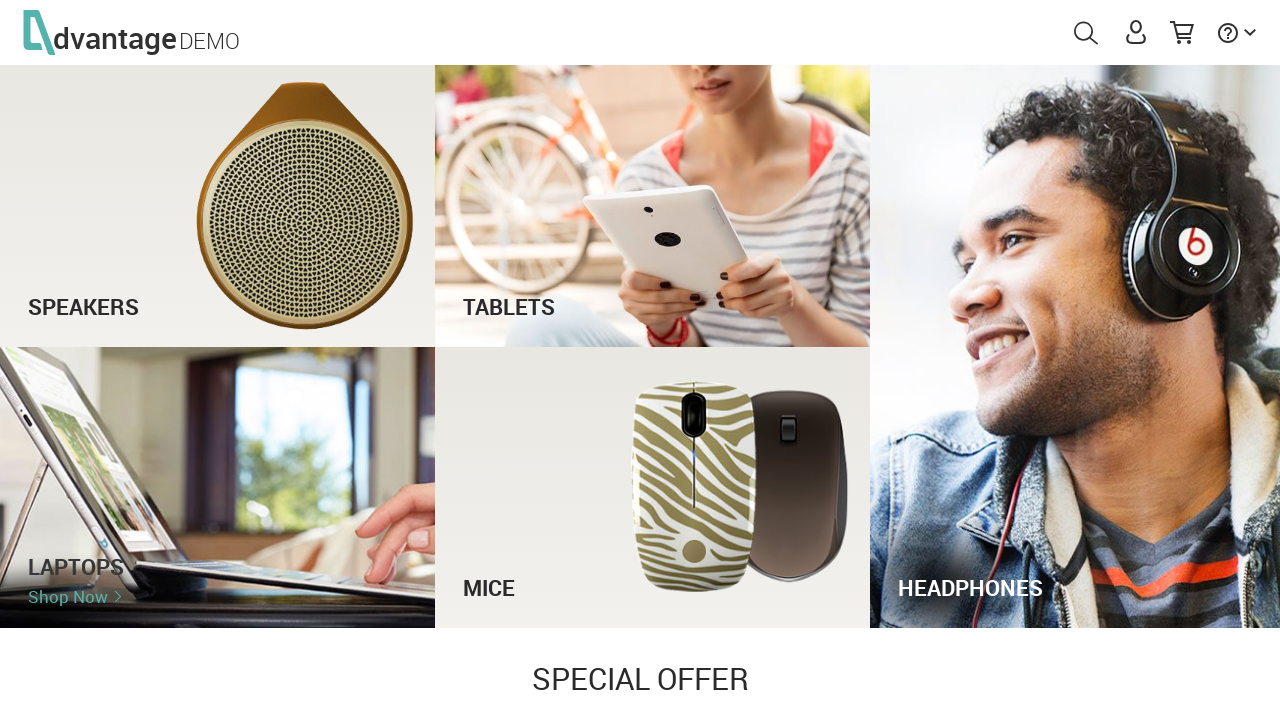

Clicked Mice category at (653, 568) on #miceTxt
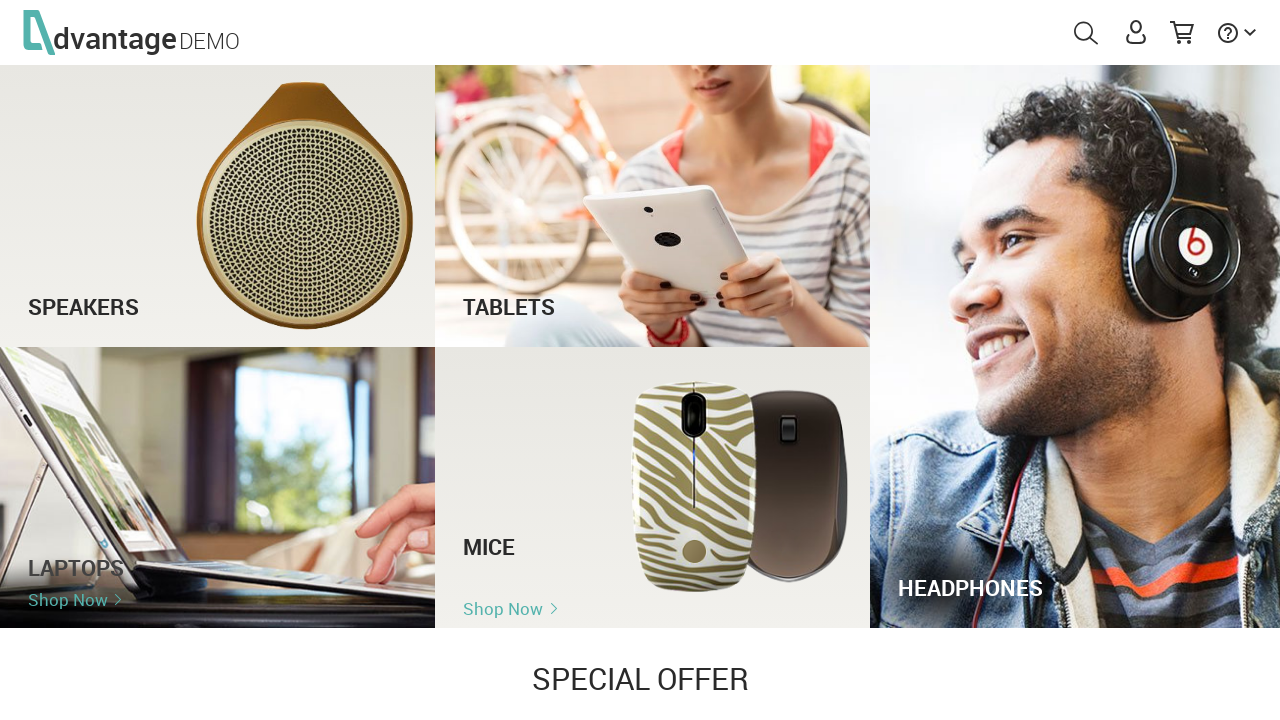

Clicked HOME to return from Mice category at (54, 471) on text=HOME
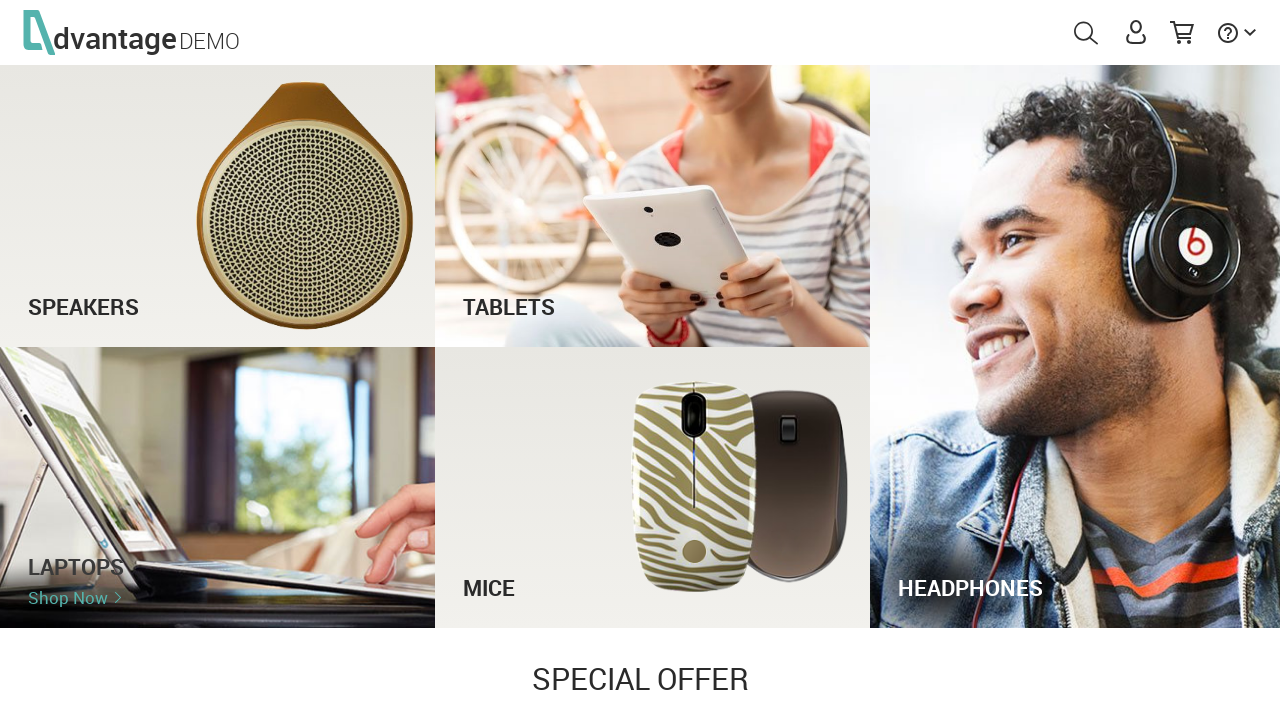

Clicked Headphones category at (1075, 568) on #headphonesTxt
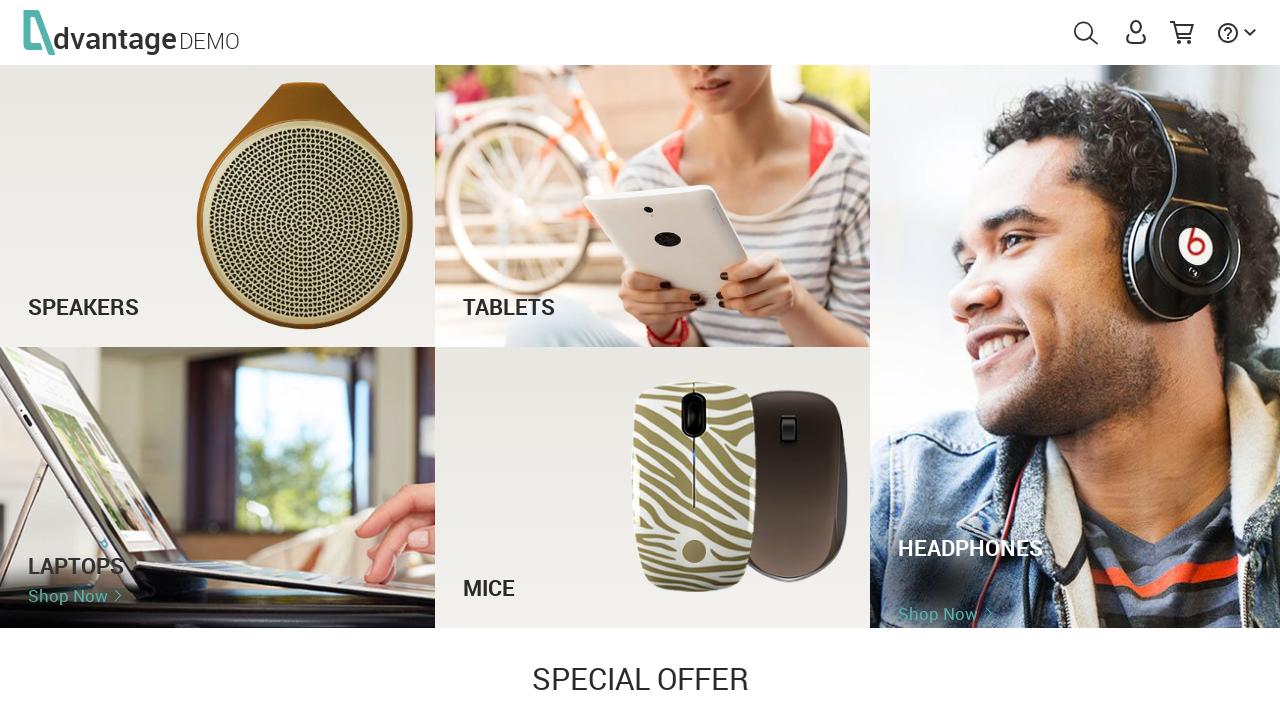

Clicked HOME to return from Headphones category at (54, 471) on text=HOME
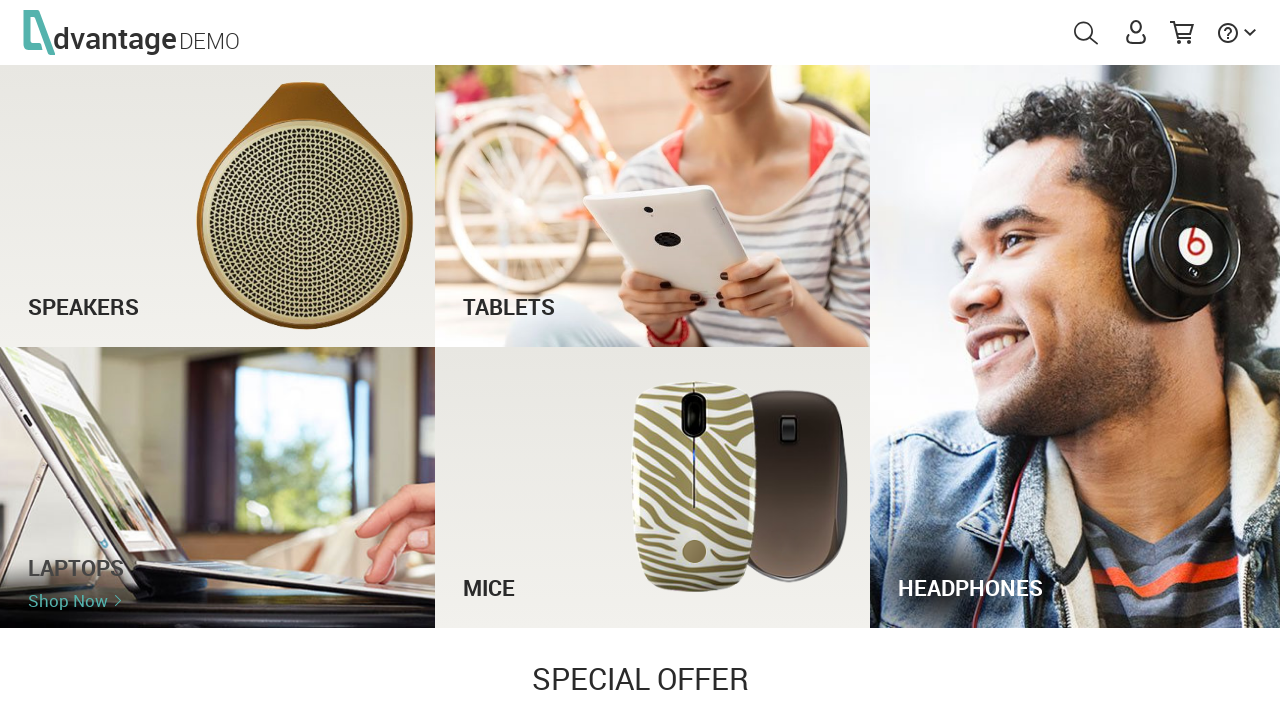

Clicked main logo to verify homepage navigation at (127, 32) on .logo > a
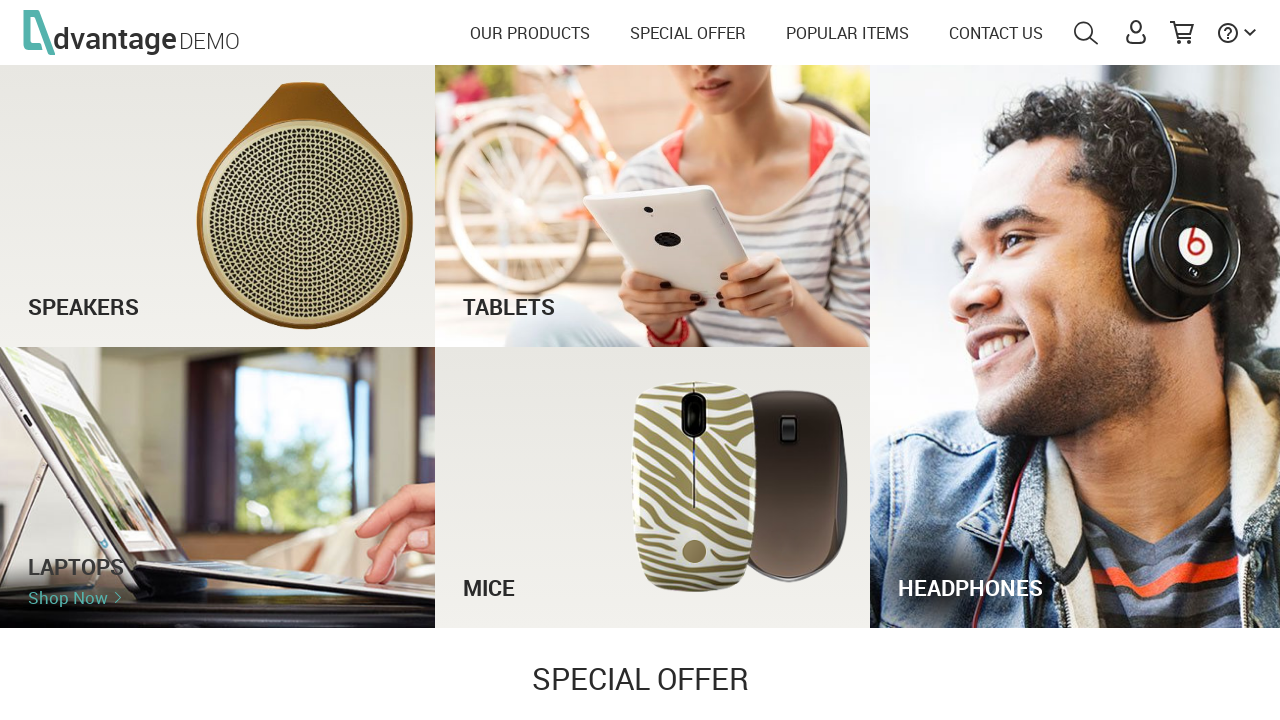

Clicked OUR PRODUCTS top navigation link at (530, 33) on text=OUR PRODUCTS
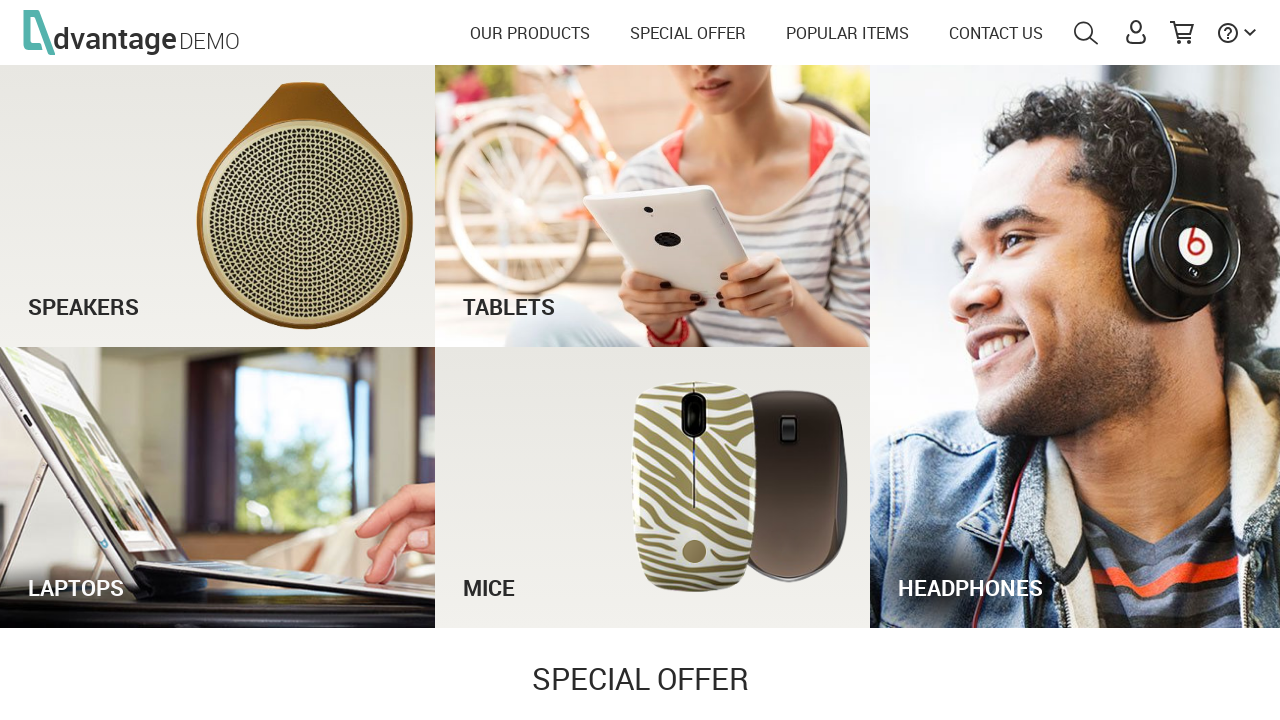

Clicked SPECIAL OFFER top navigation link at (688, 33) on text=SPECIAL OFFER
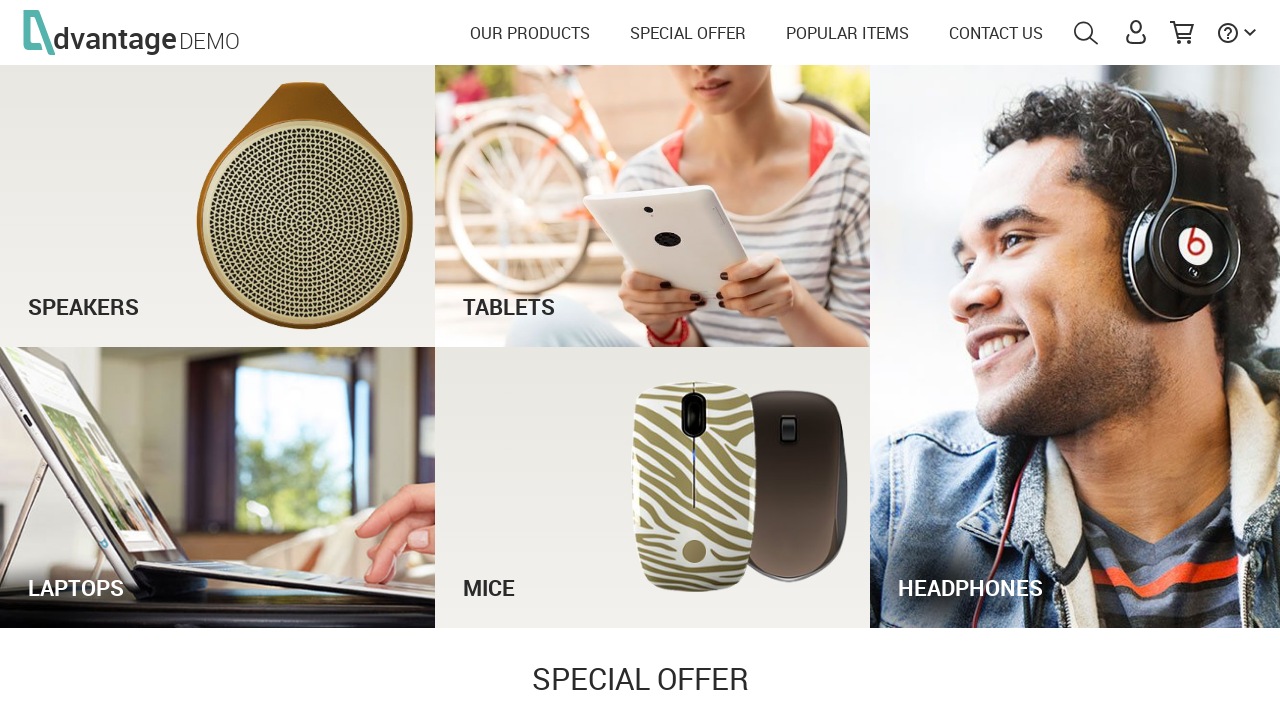

Clicked POPULAR ITEMS top navigation link at (848, 33) on text=POPULAR ITEMS
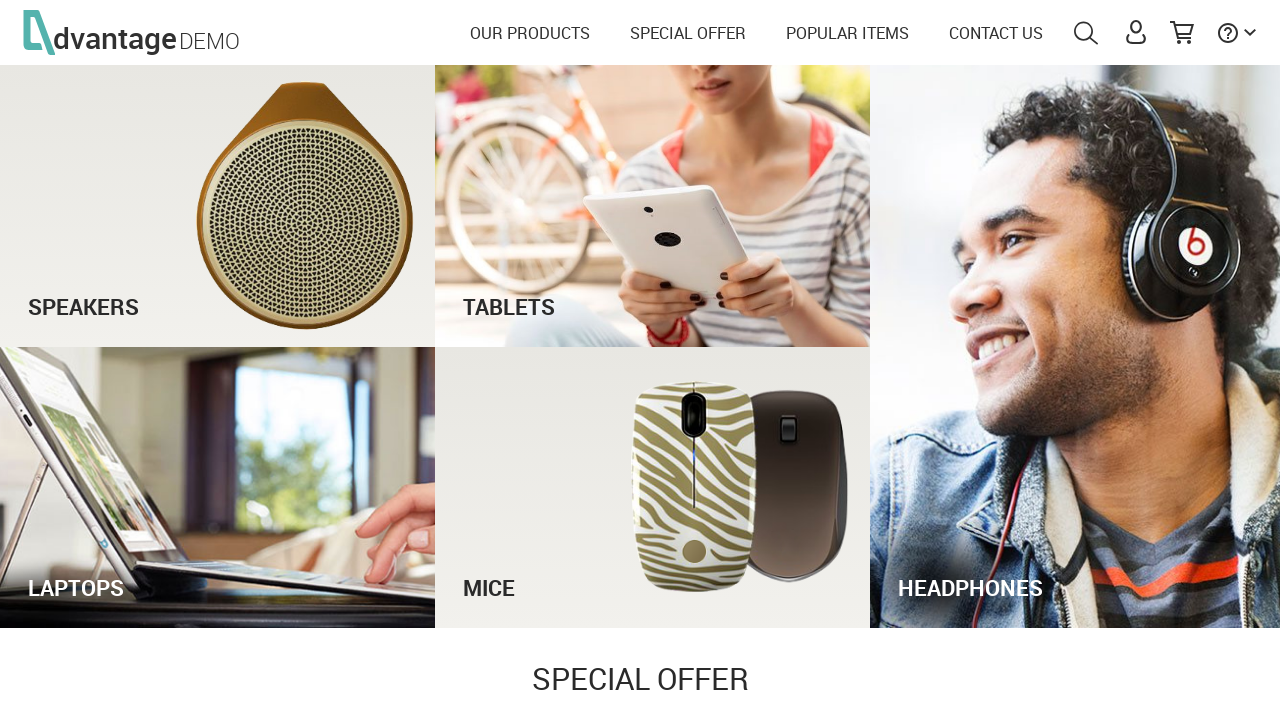

Clicked CONTACT US top navigation link at (996, 33) on text=CONTACT US
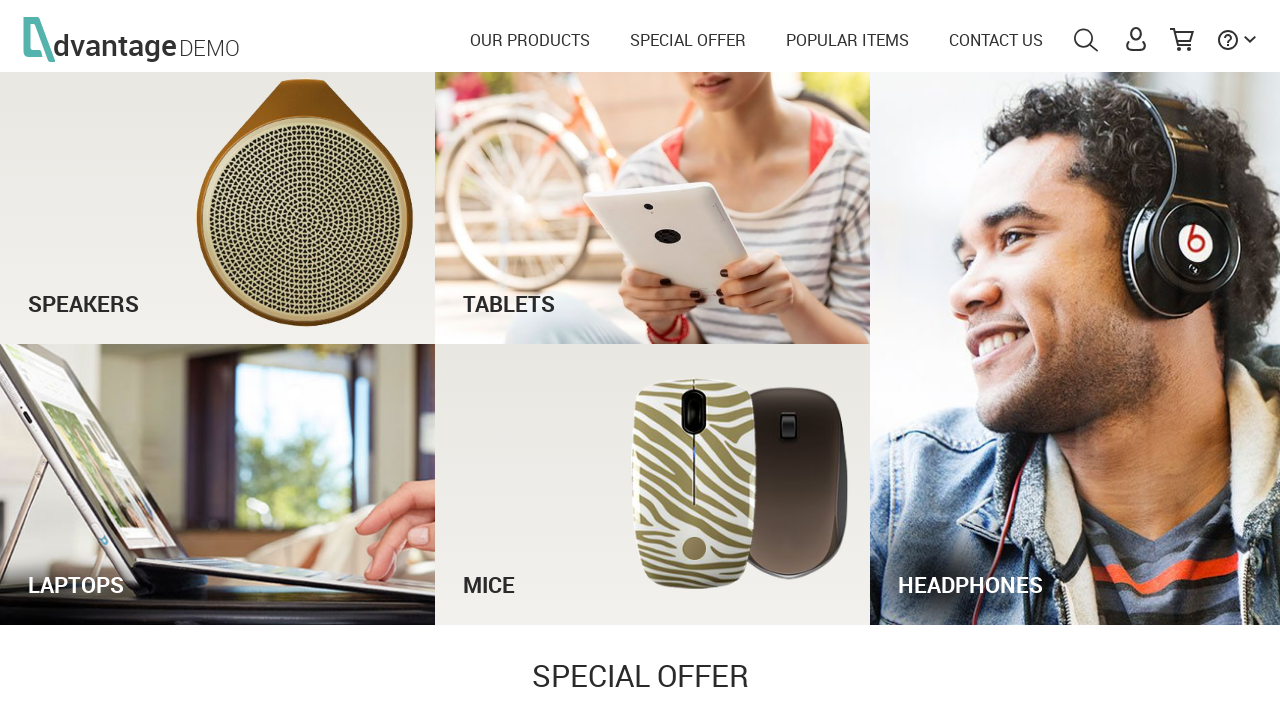

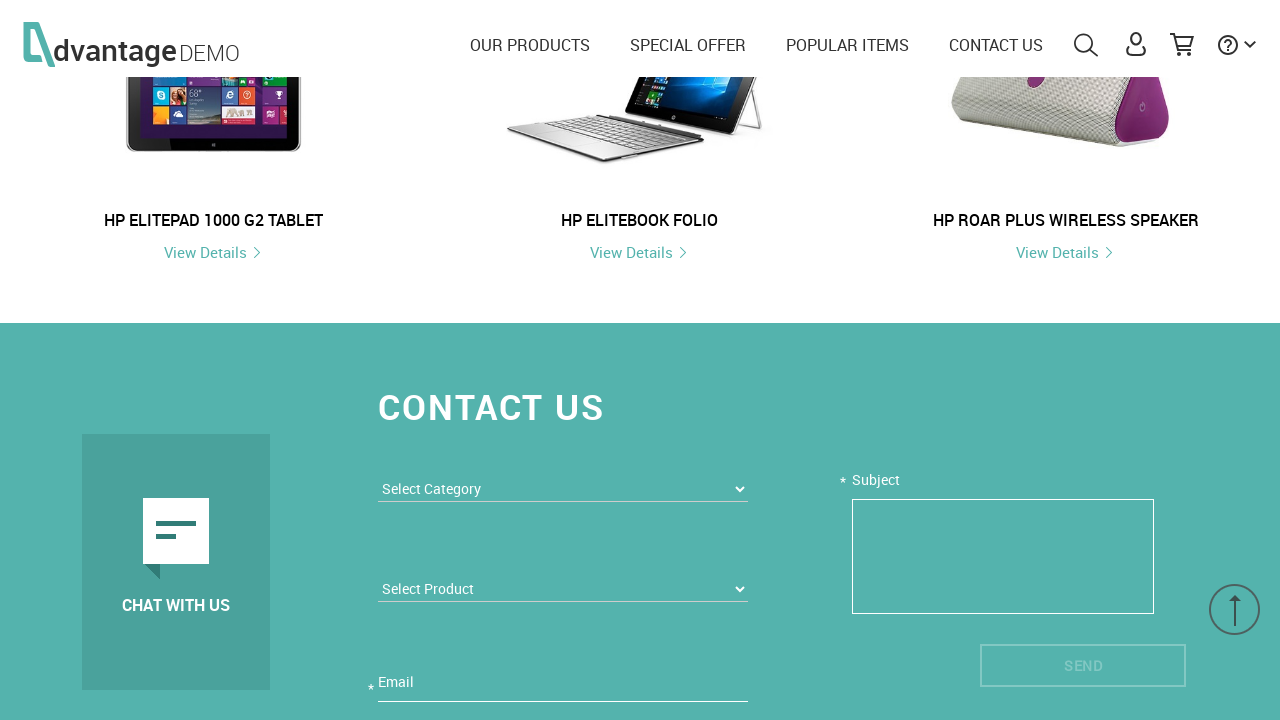